Tests the date picker functionality by navigating to the date picker page and inputting a date value into the date field

Starting URL: https://formy-project.herokuapp.com/datepicker

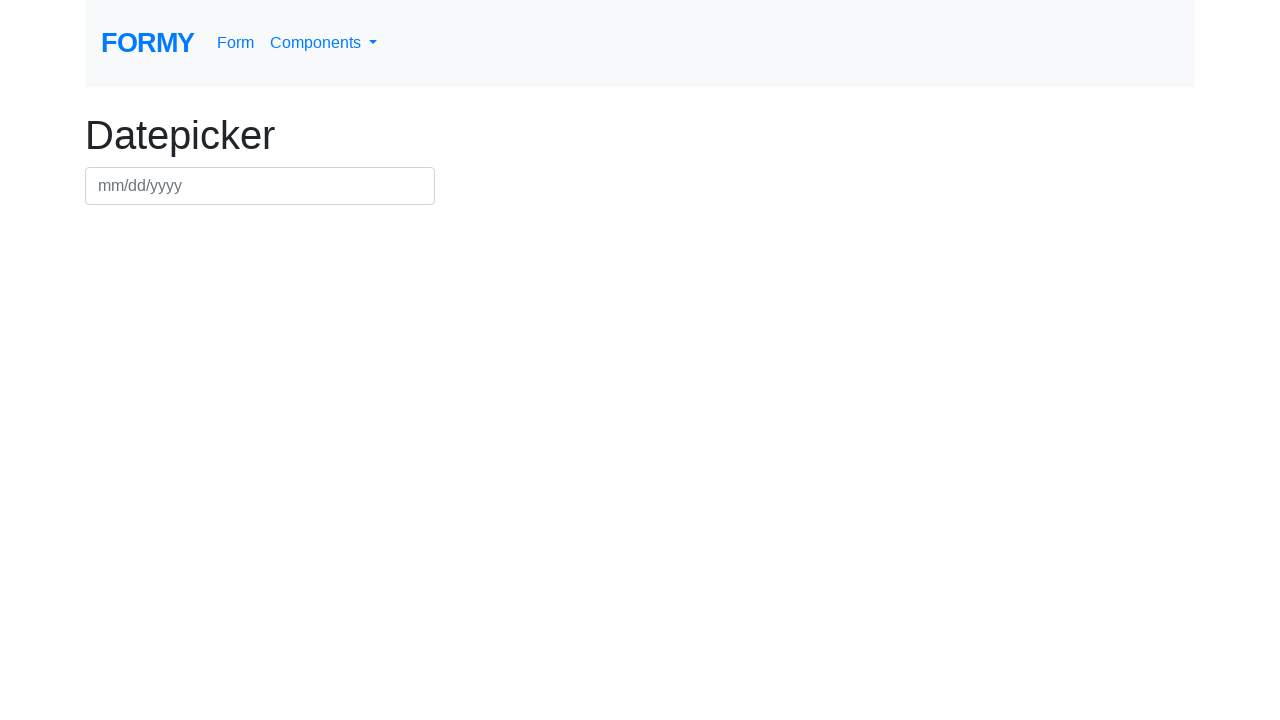

Waited for page logo to confirm date picker page loaded
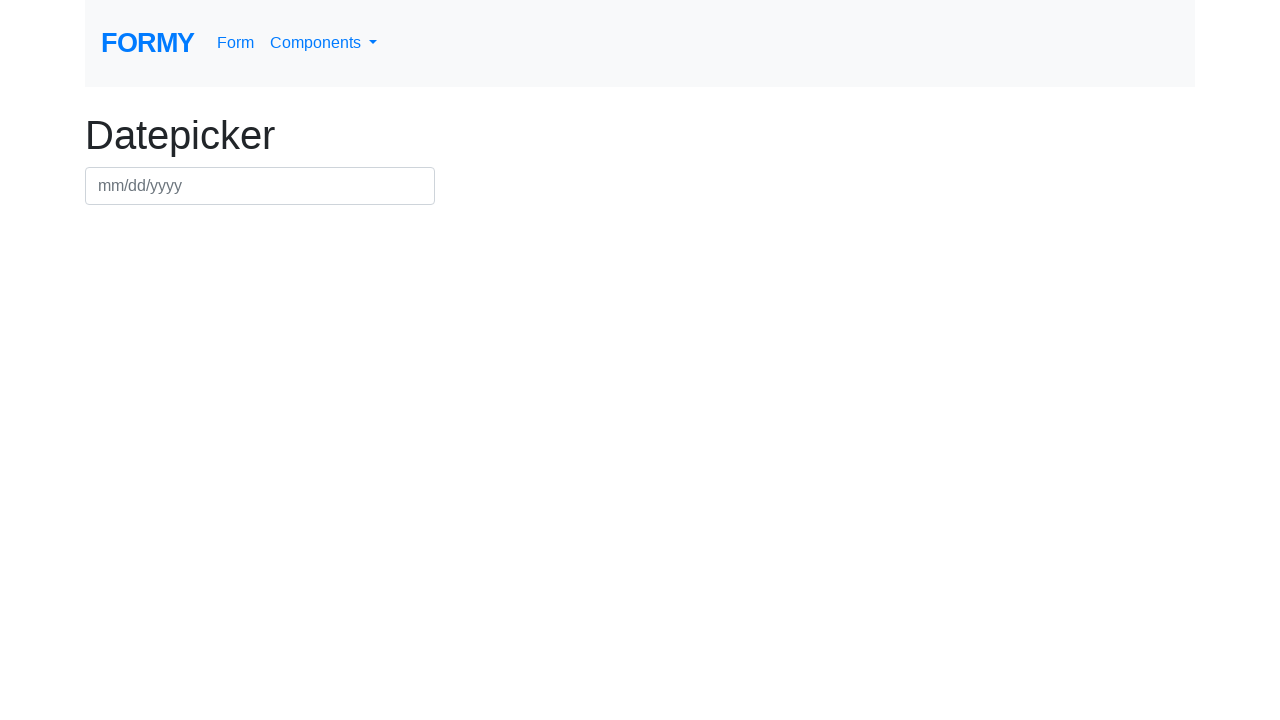

Filled date picker field with date 03/15/2024 on #datepicker
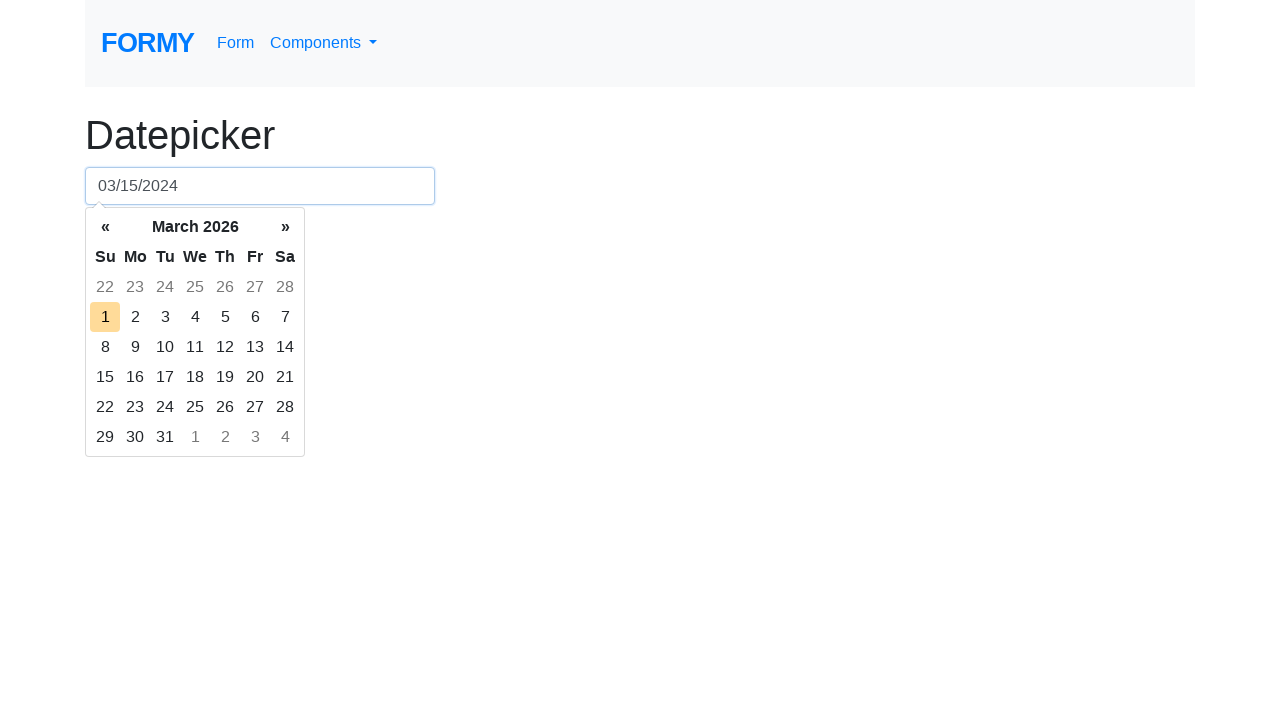

Pressed Enter to confirm date selection on #datepicker
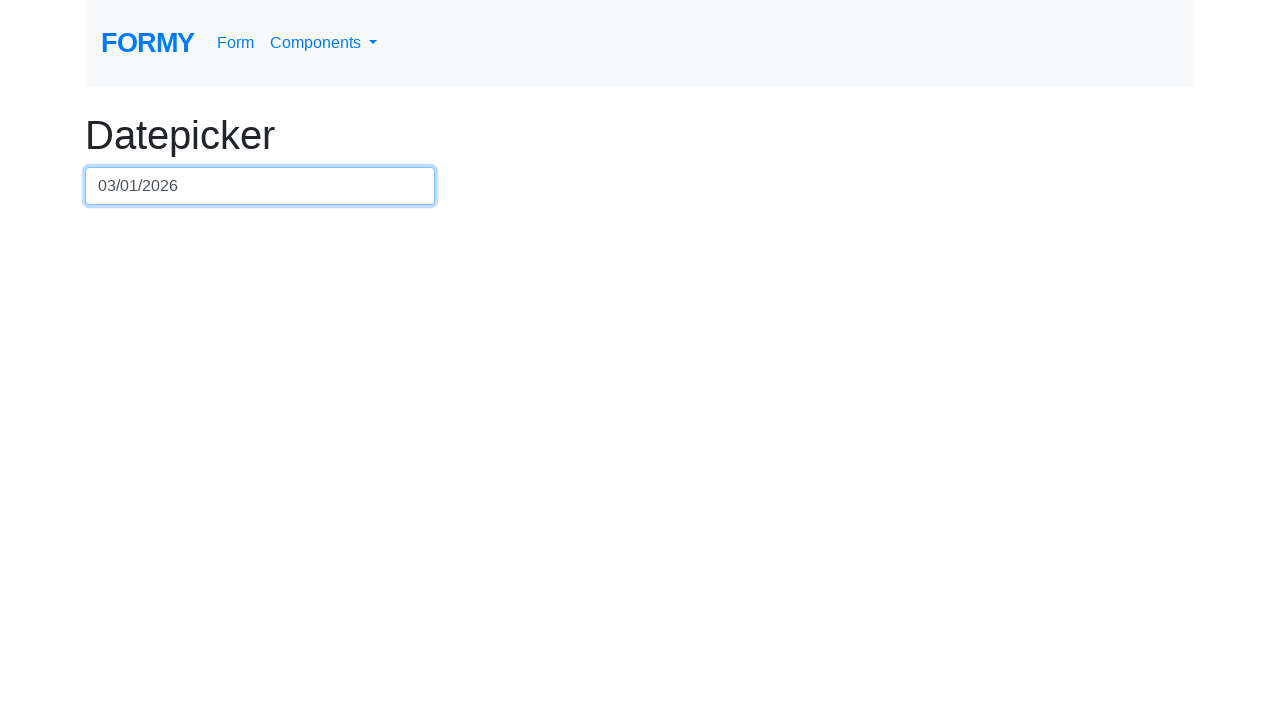

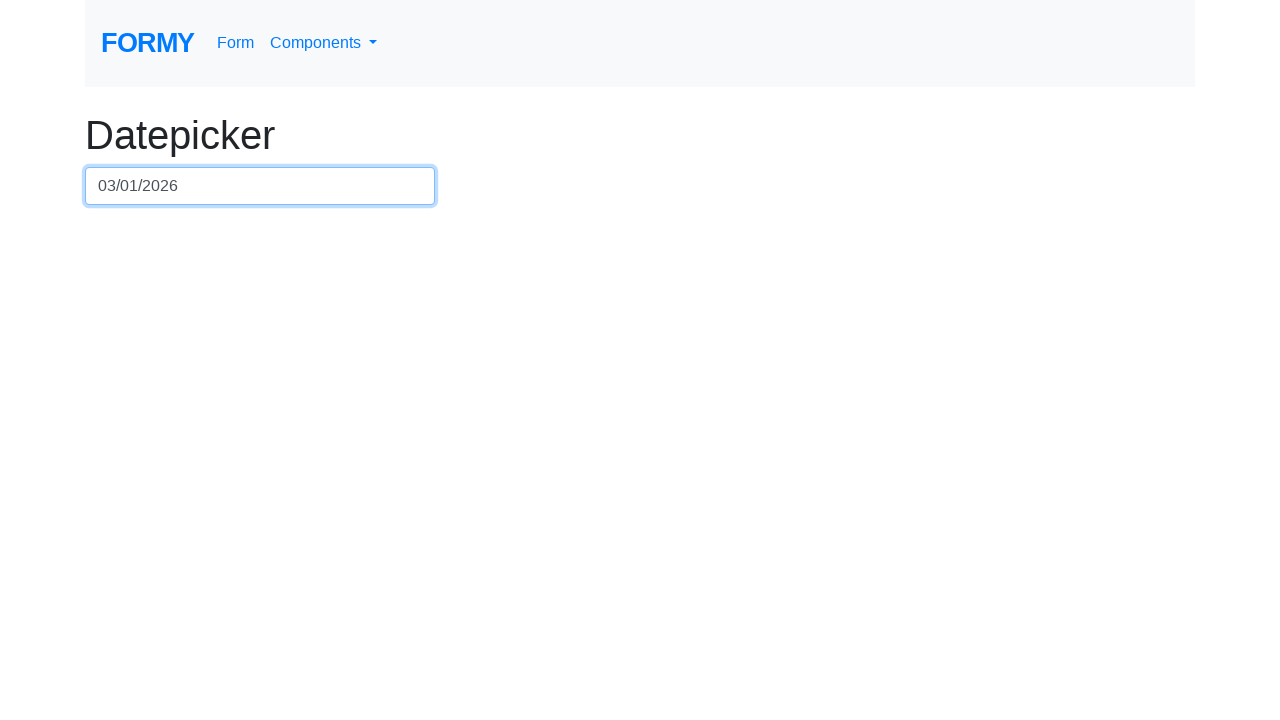